Tests JavaScript alert handling by entering a name, triggering an alert, accepting it, then triggering a confirm dialog and dismissing it.

Starting URL: https://rahulshettyacademy.com/AutomationPractice/

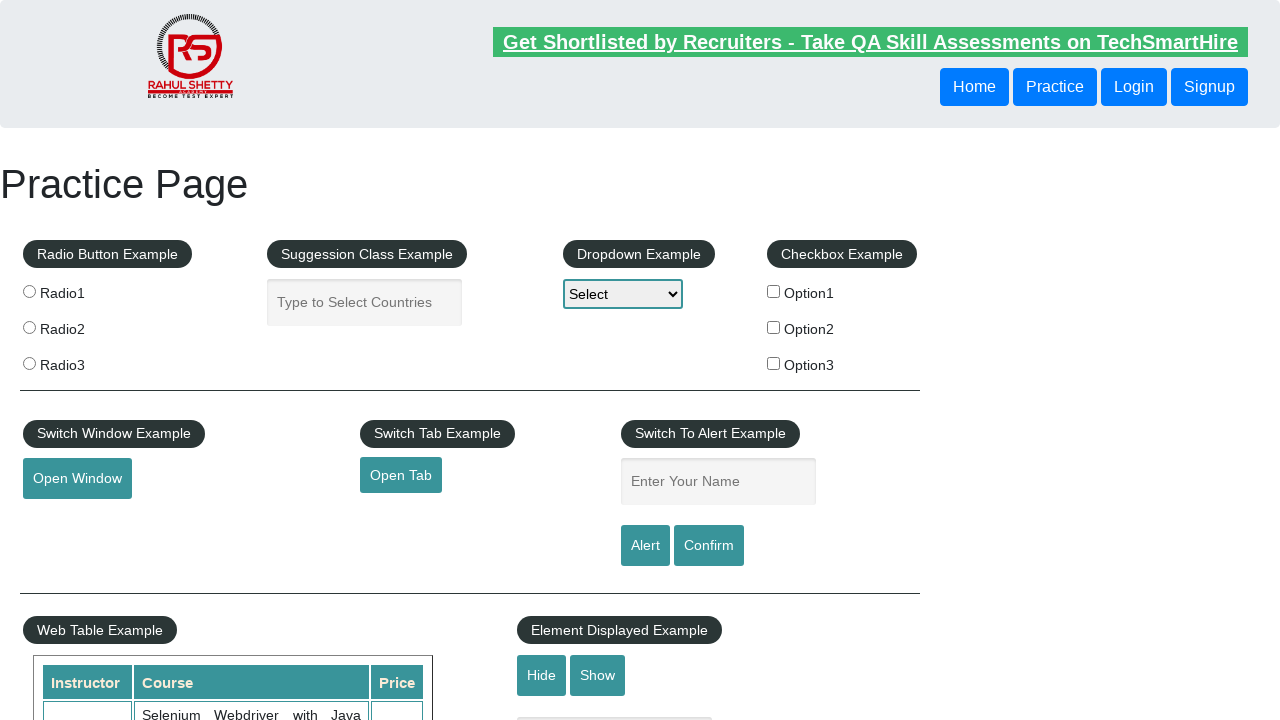

Filled name input field with 'krishnaveni' on input[name='enter-name']
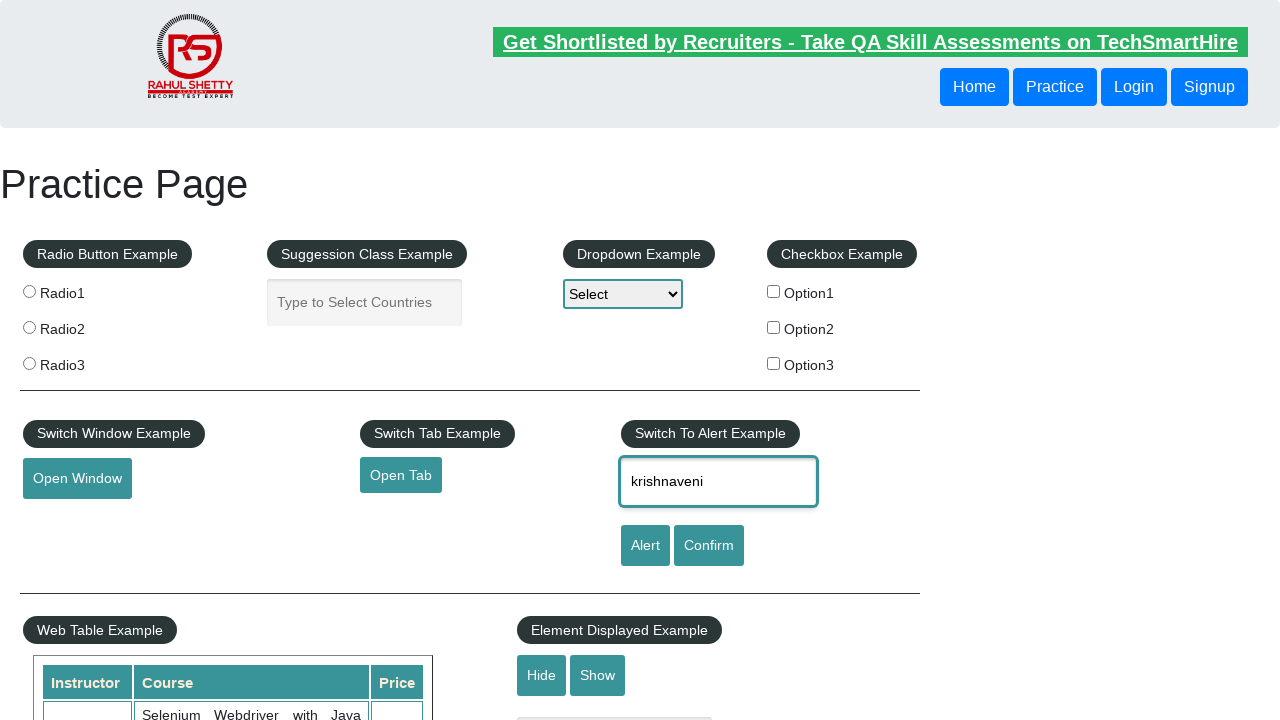

Clicked alert button to trigger alert at (645, 546) on #alertbtn
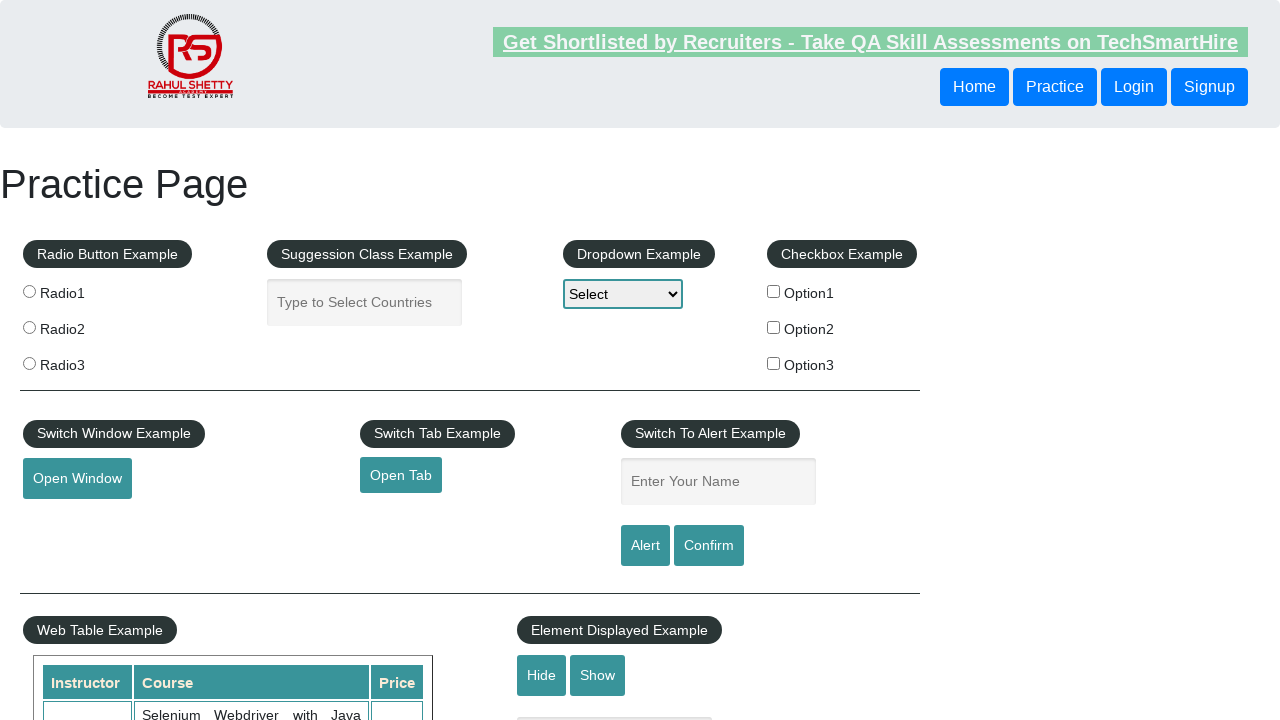

Clicked alert button and accepted the JavaScript alert at (645, 546) on #alertbtn
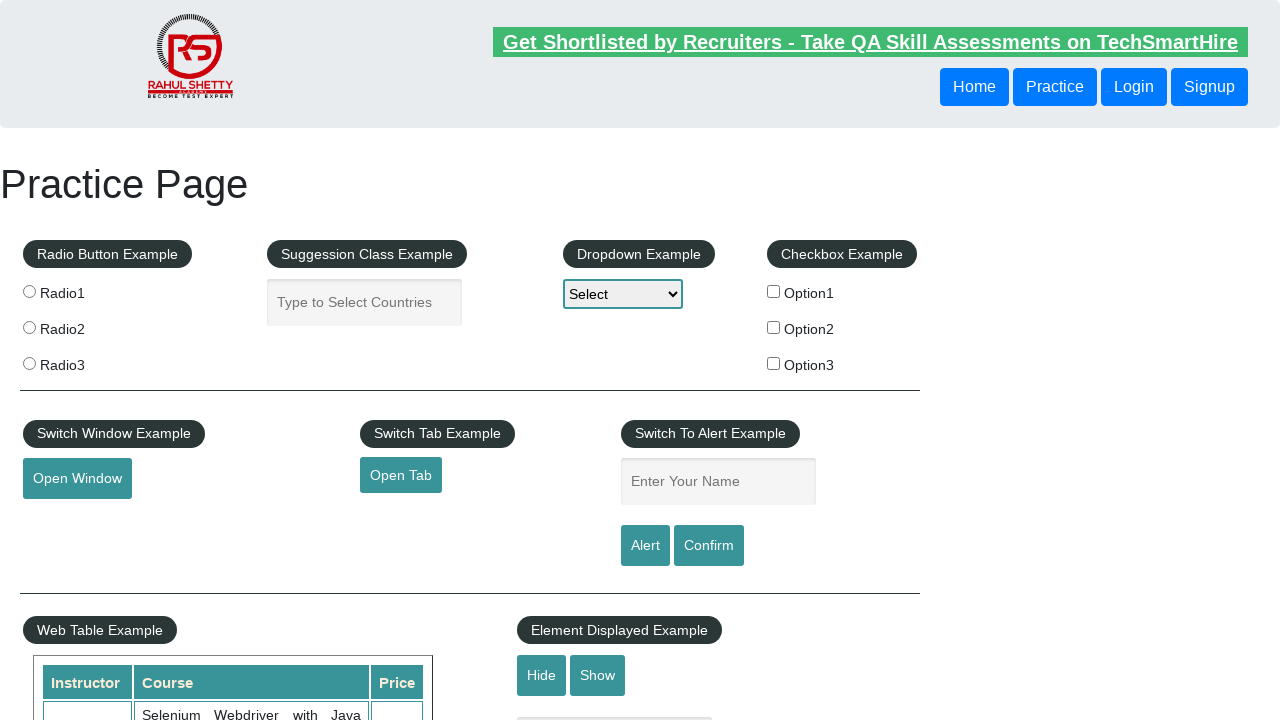

Waited for alert processing to complete
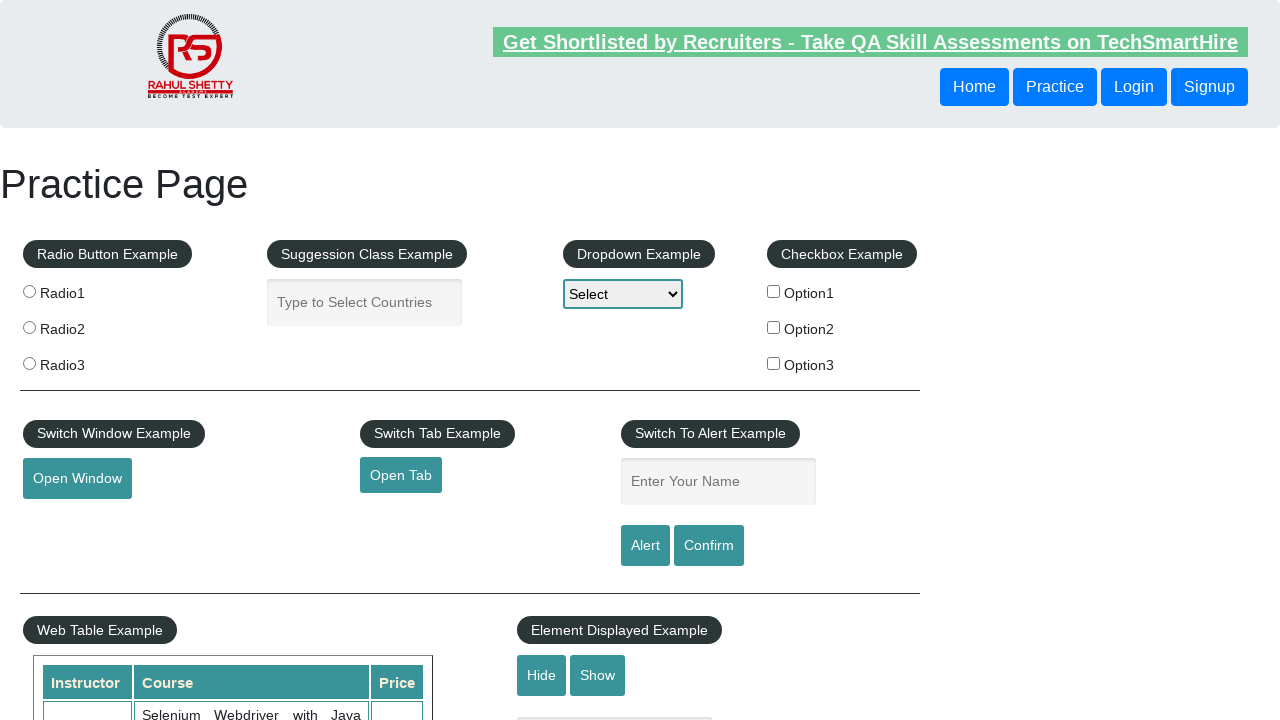

Clicked confirm button and dismissed the JavaScript confirm dialog at (709, 546) on #confirmbtn
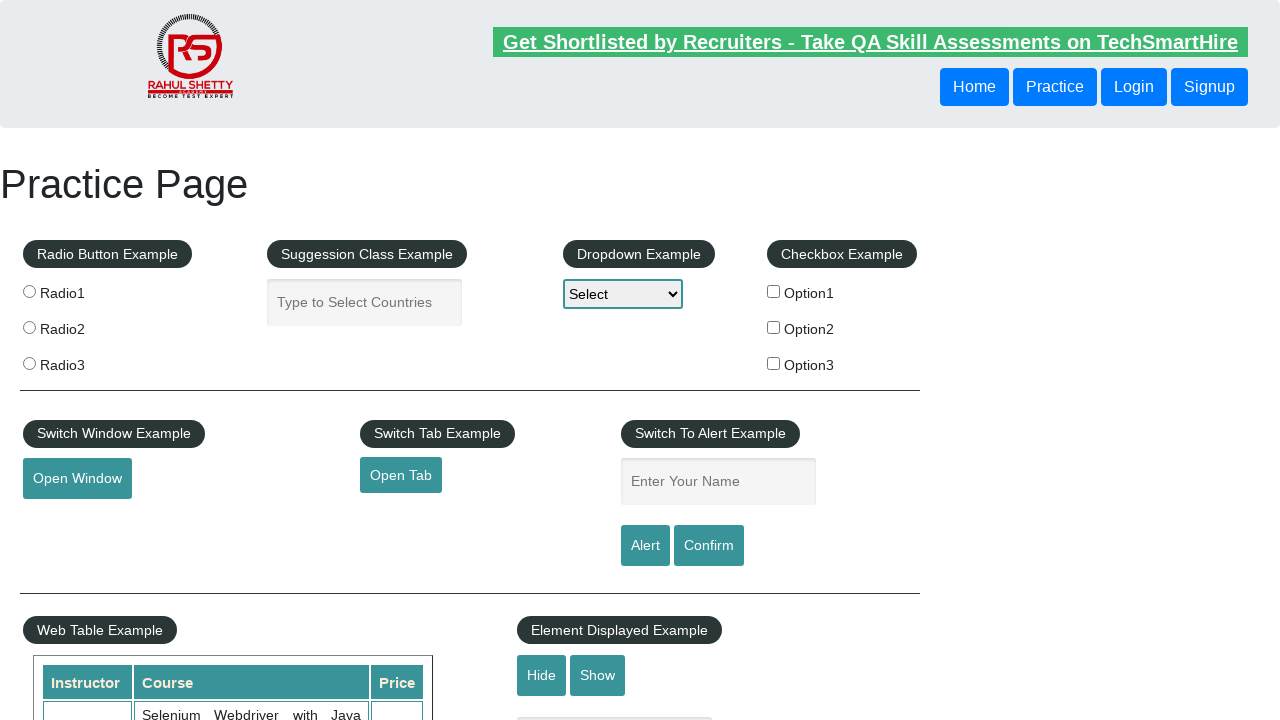

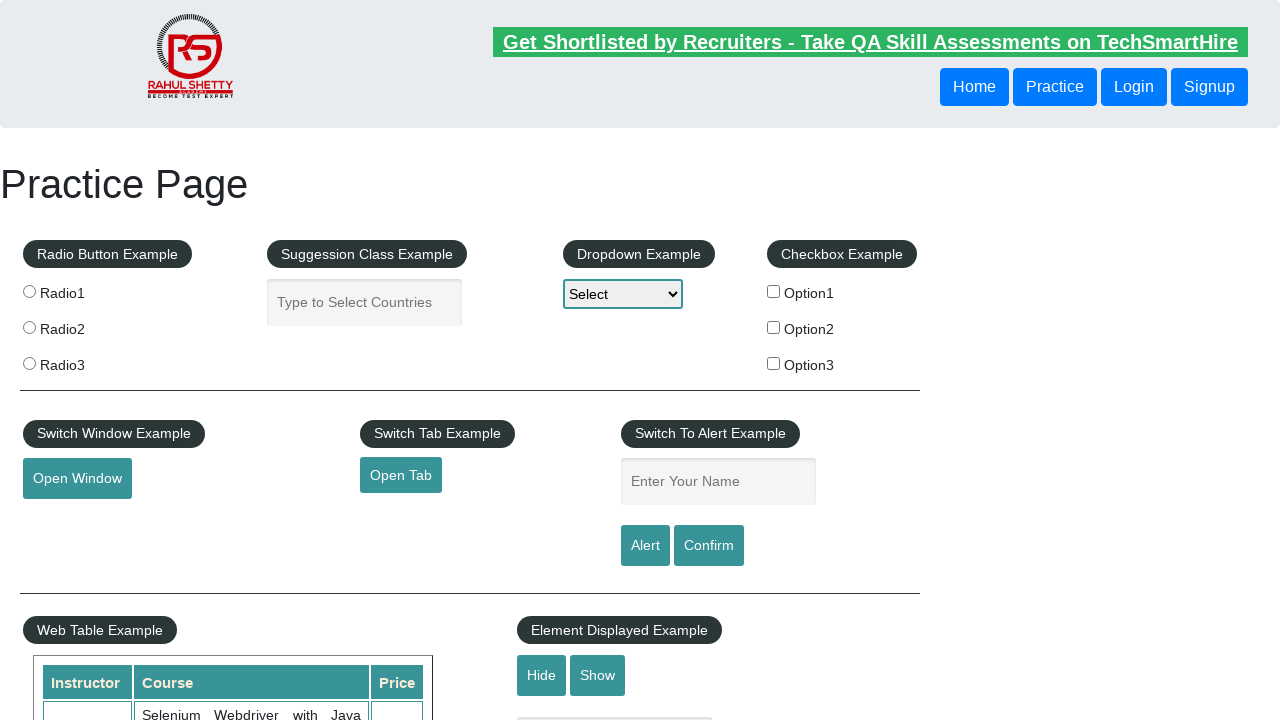